Navigates to a smartphone product listing page on onoff.ee and verifies that product names and prices are displayed

Starting URL: https://onoff.ee/et/62-nutitelefonid

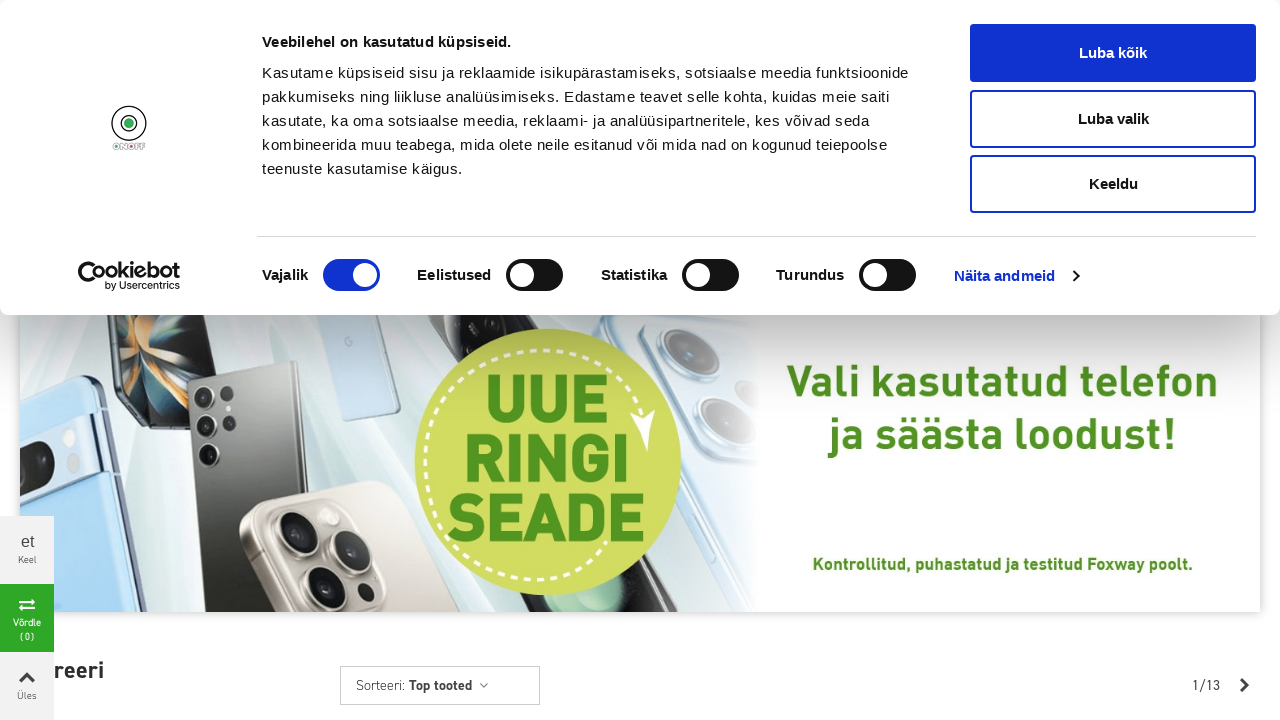

Navigated to smartphone product listing page on onoff.ee
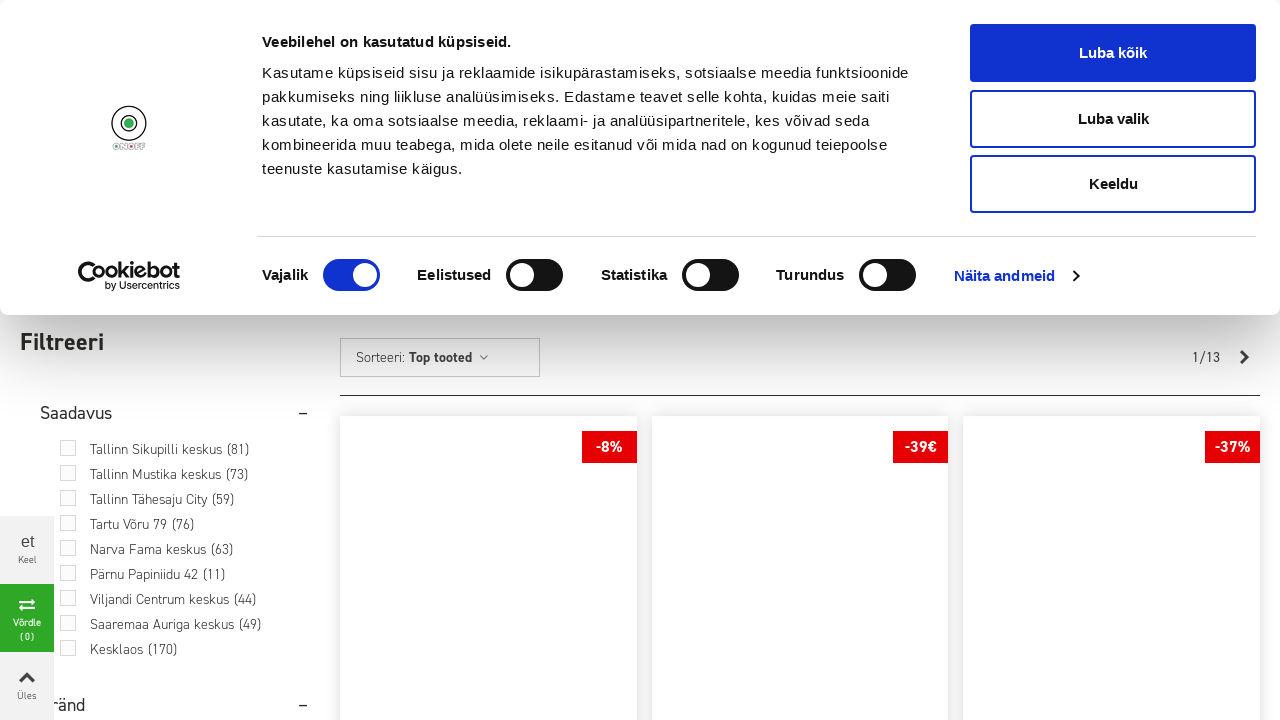

Product names (h3 elements) loaded
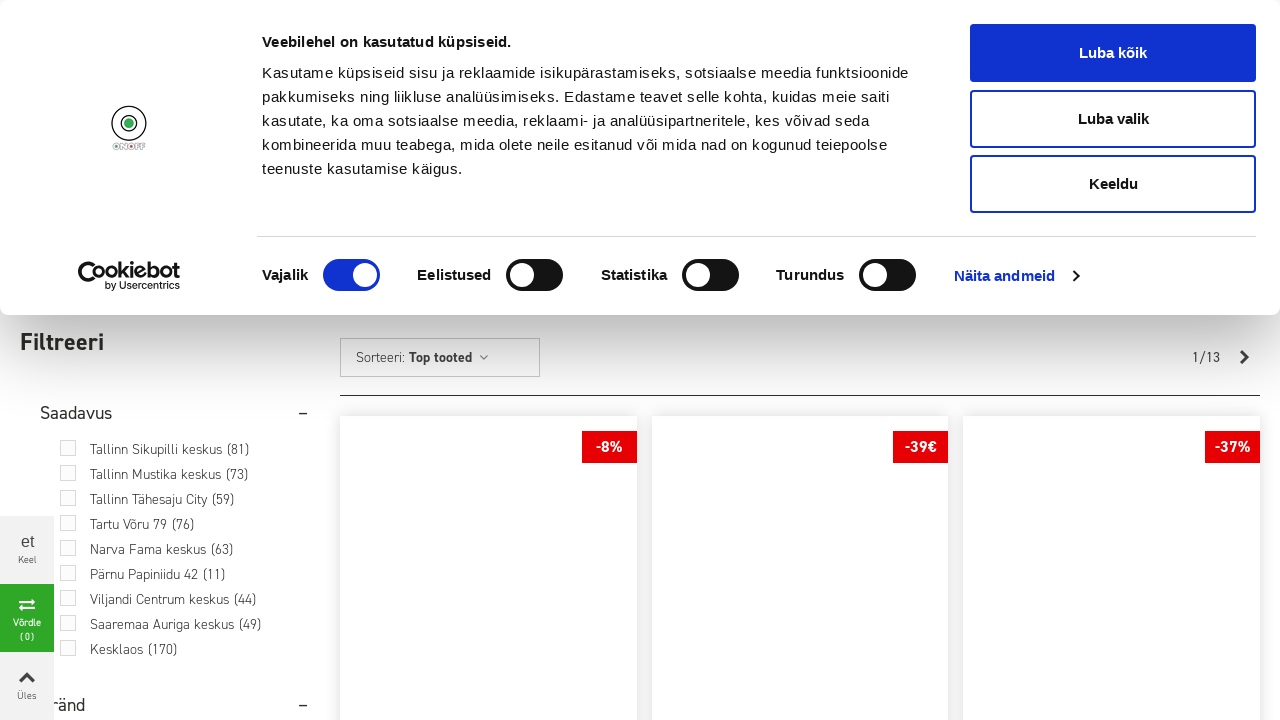

Product prices loaded and are visible
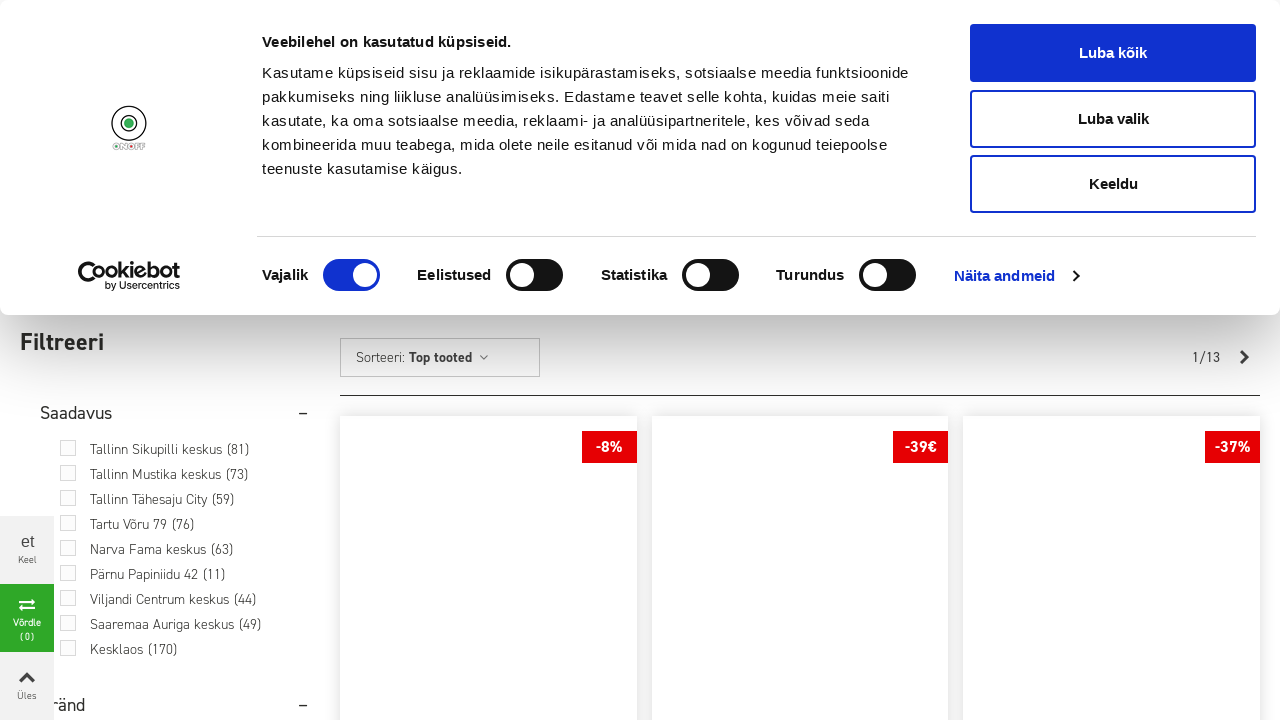

Verified that product names are displayed
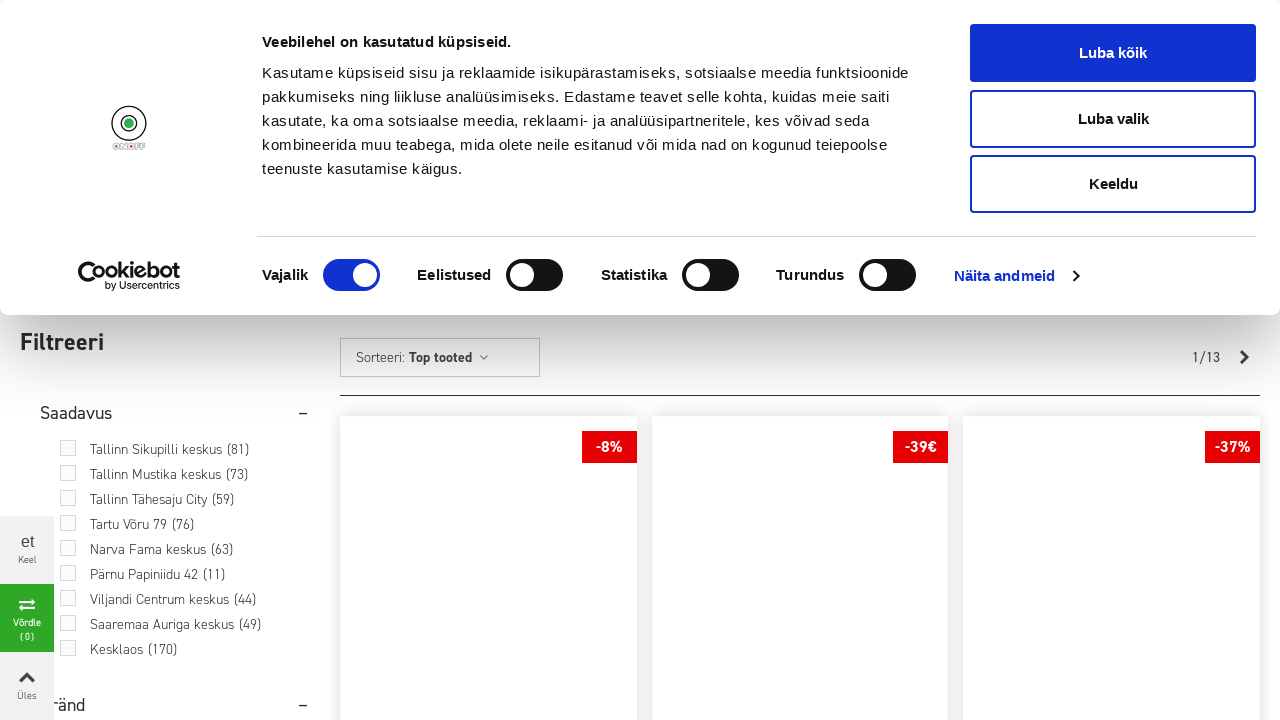

Verified that product prices are displayed
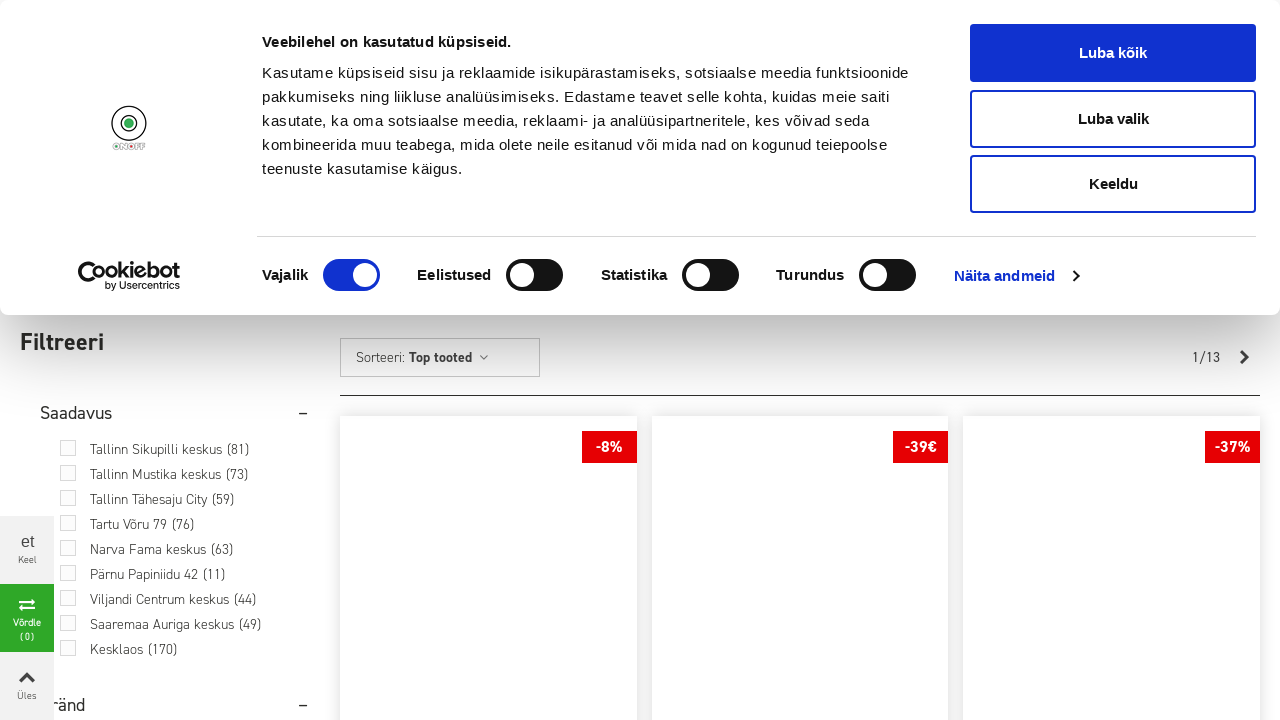

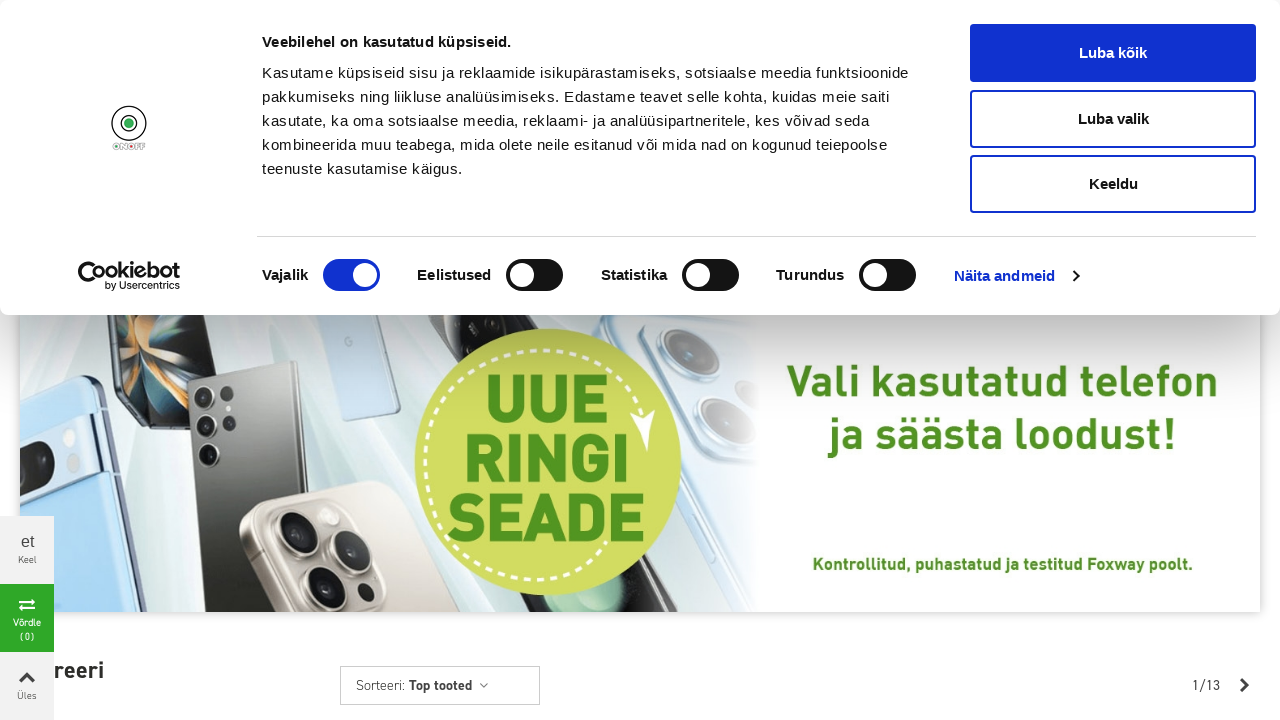